Navigates to TesterHome website and scrolls to a specific position on the page

Starting URL: https://testerhome.com/

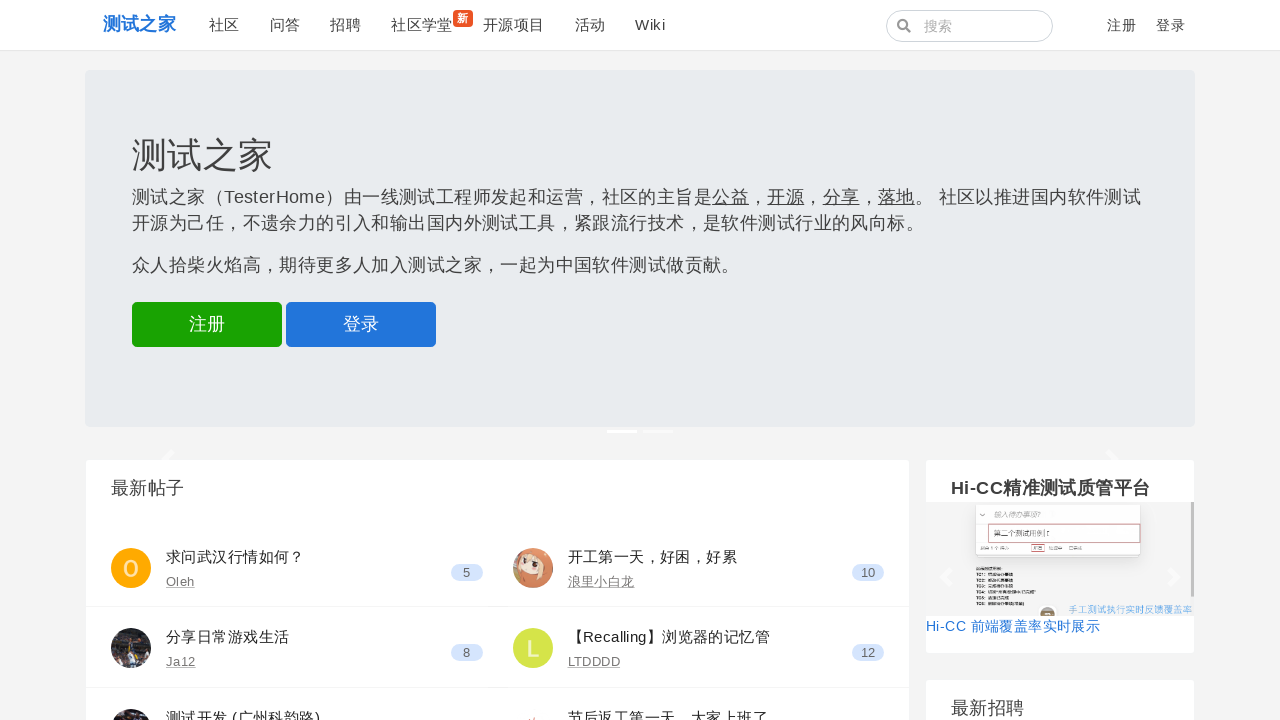

Scrolled page to 500px from top
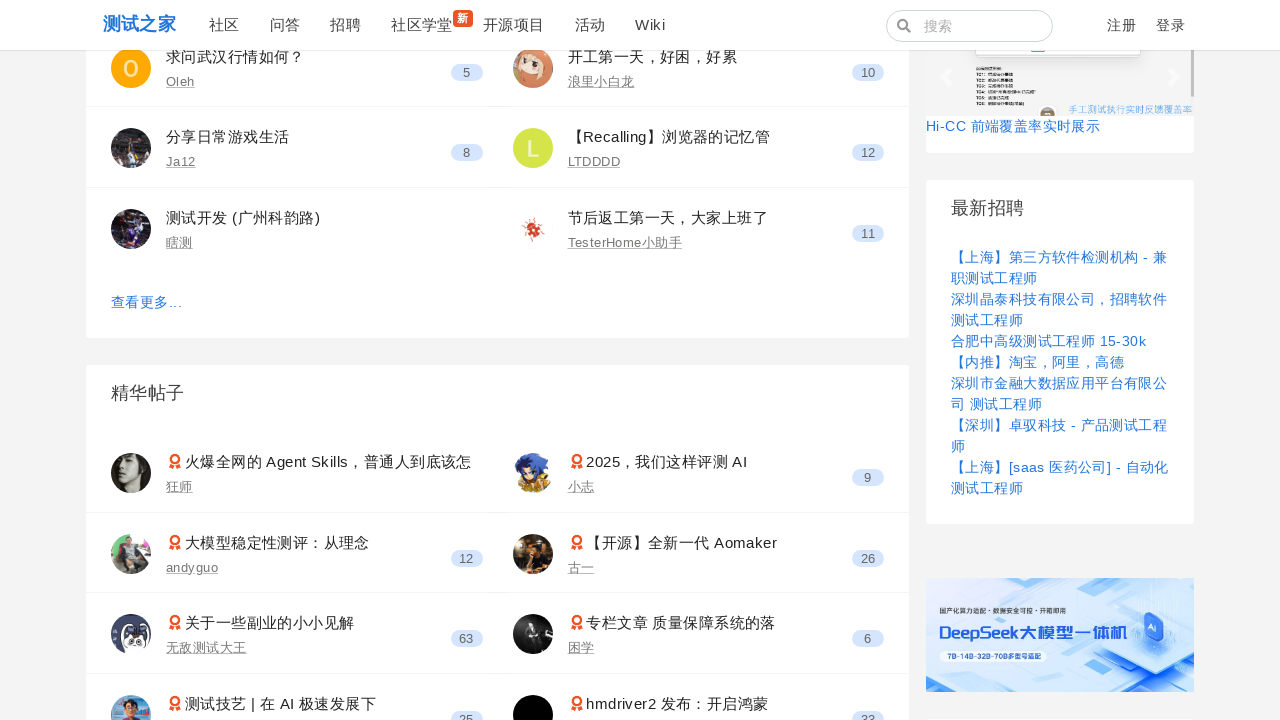

Waited 3 seconds for scroll to complete
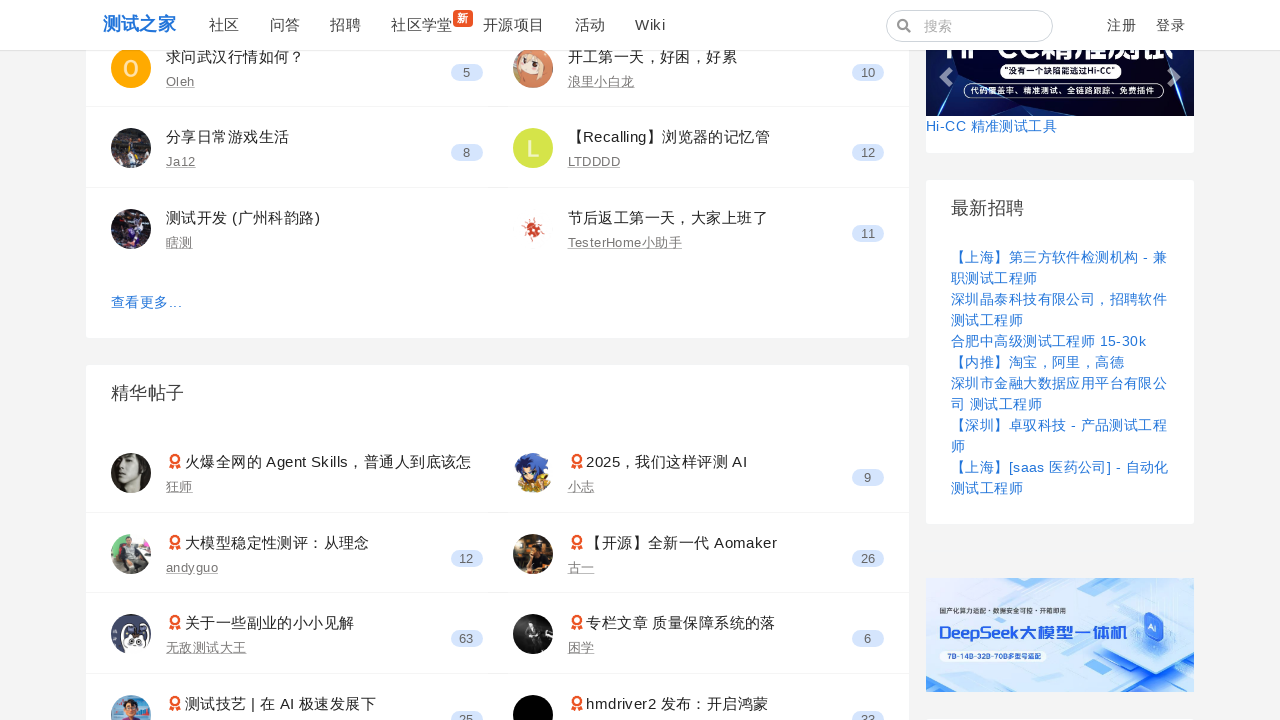

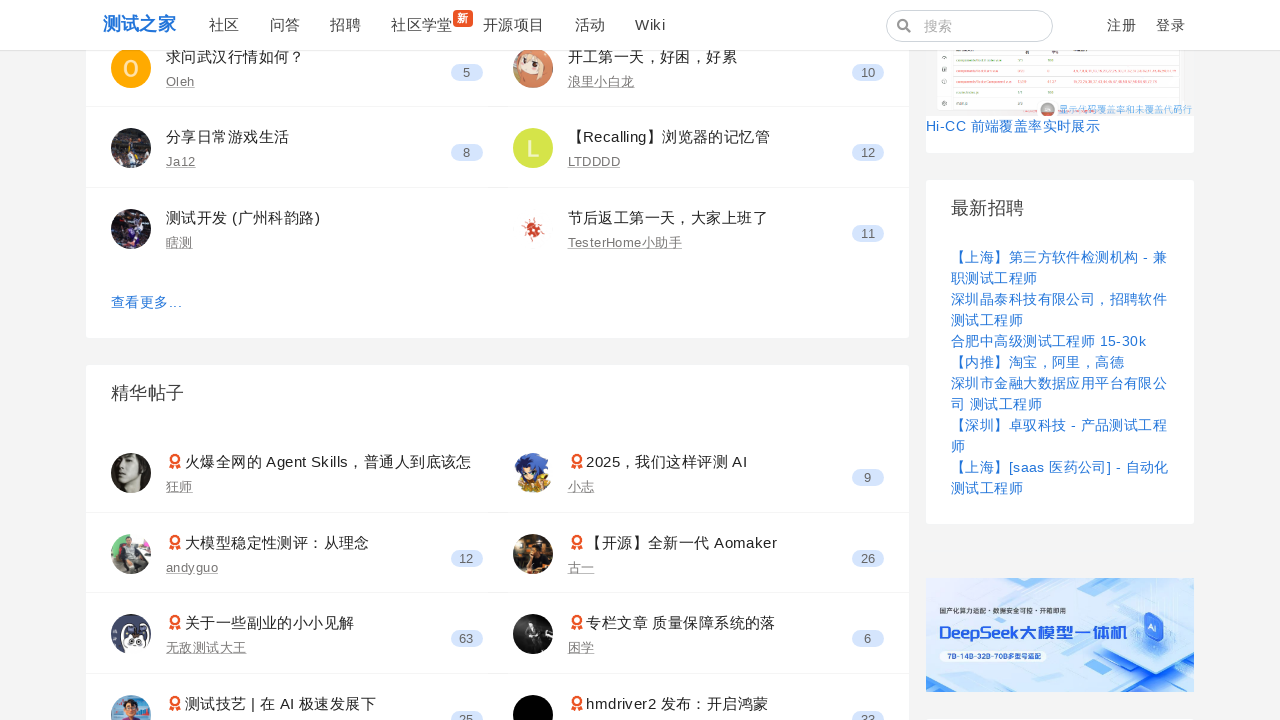